Tests keyboard copy-paste functionality by typing an address, selecting all, copying, and pasting into another field

Starting URL: https://demoqa.com/text-box

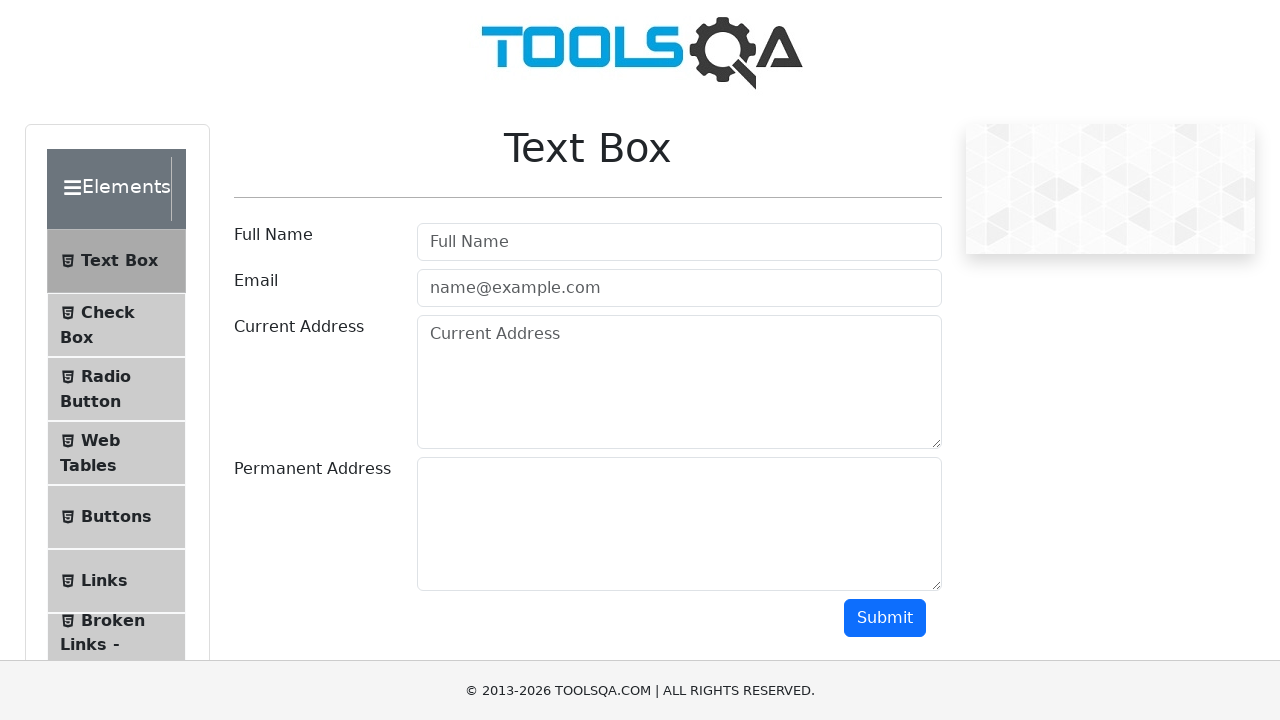

Clicked on current address input field at (679, 382) on #currentAddress
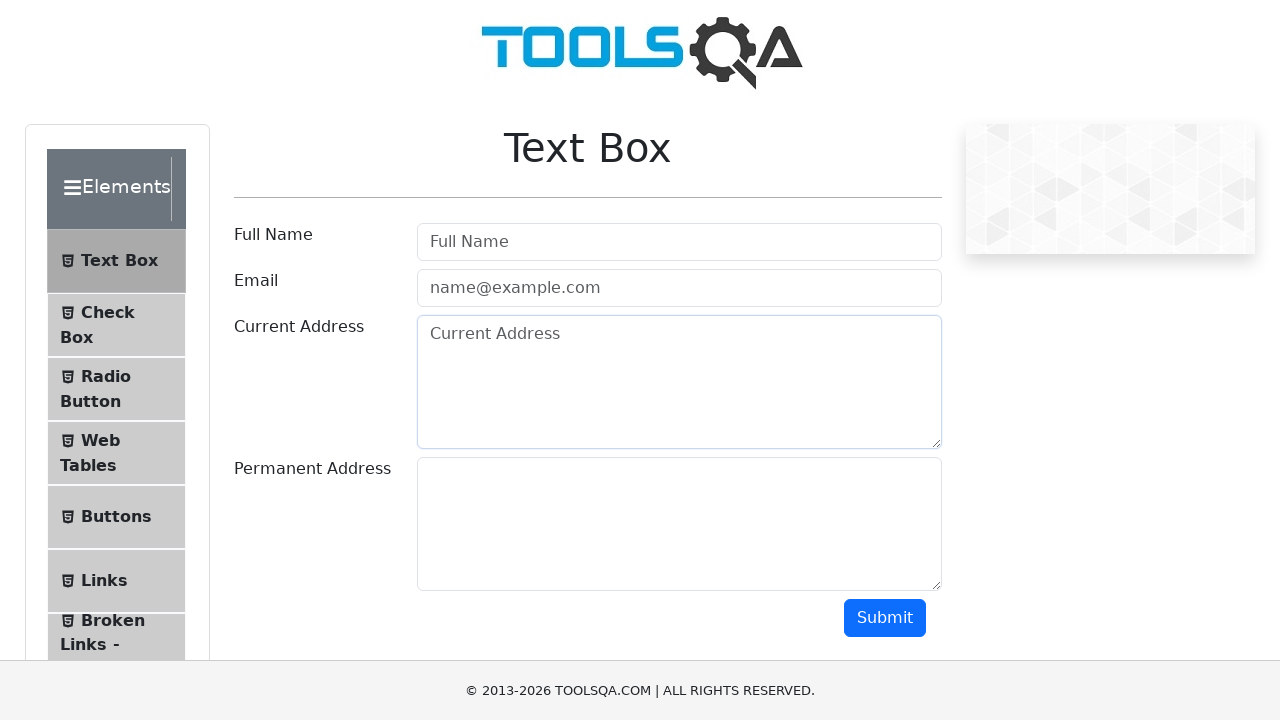

Filled current address field with '742 Evergreen Terrace, Springfield, IL 62701' on #currentAddress
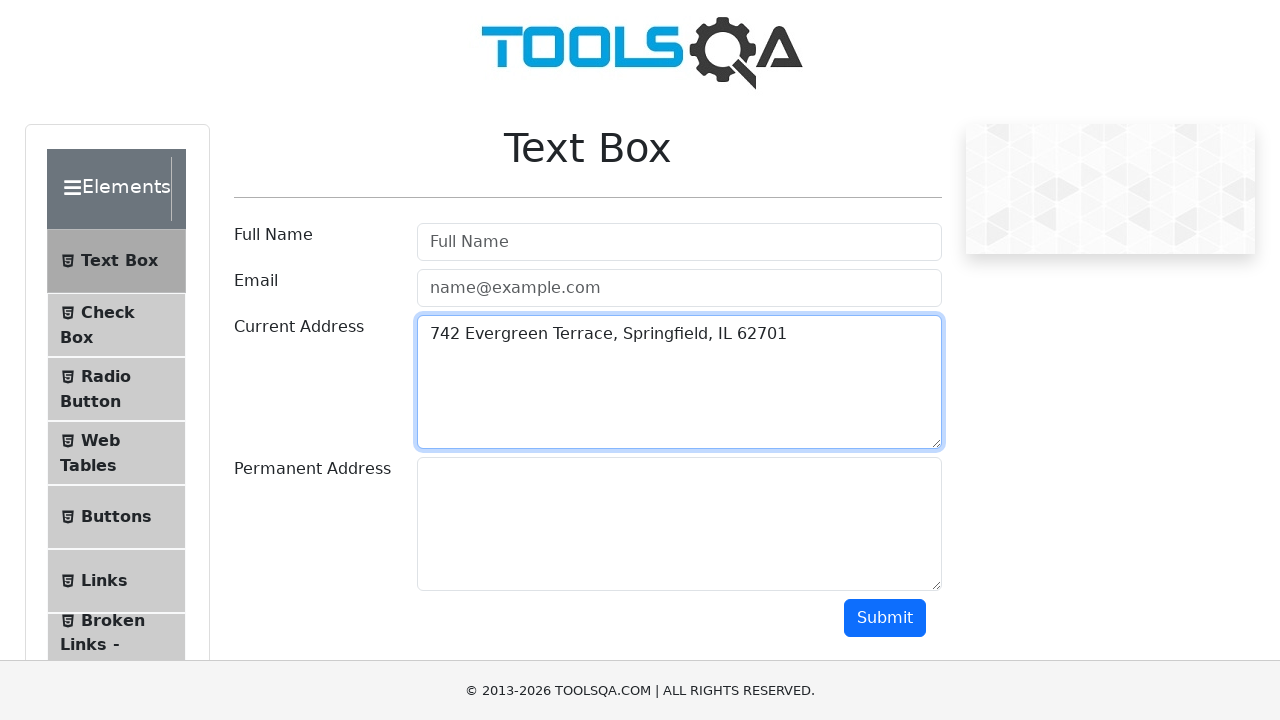

Selected all text in current address field using Ctrl+A on #currentAddress
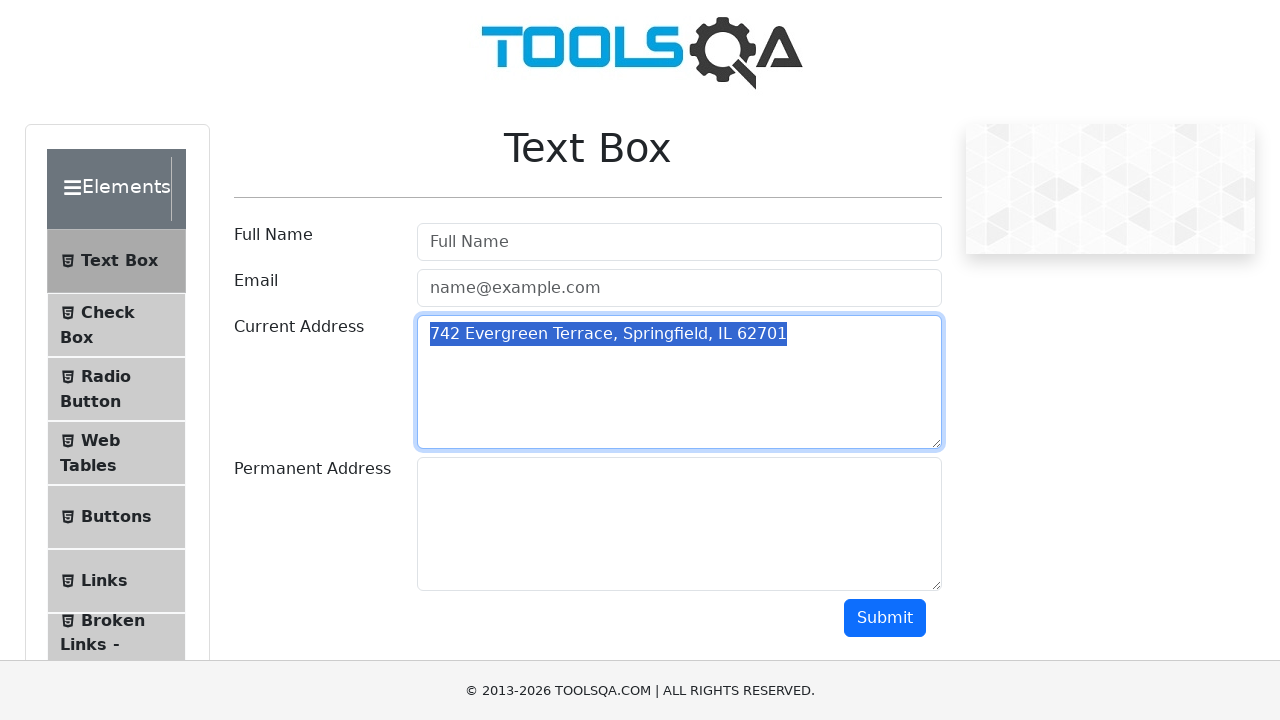

Copied selected address text using Ctrl+C on #currentAddress
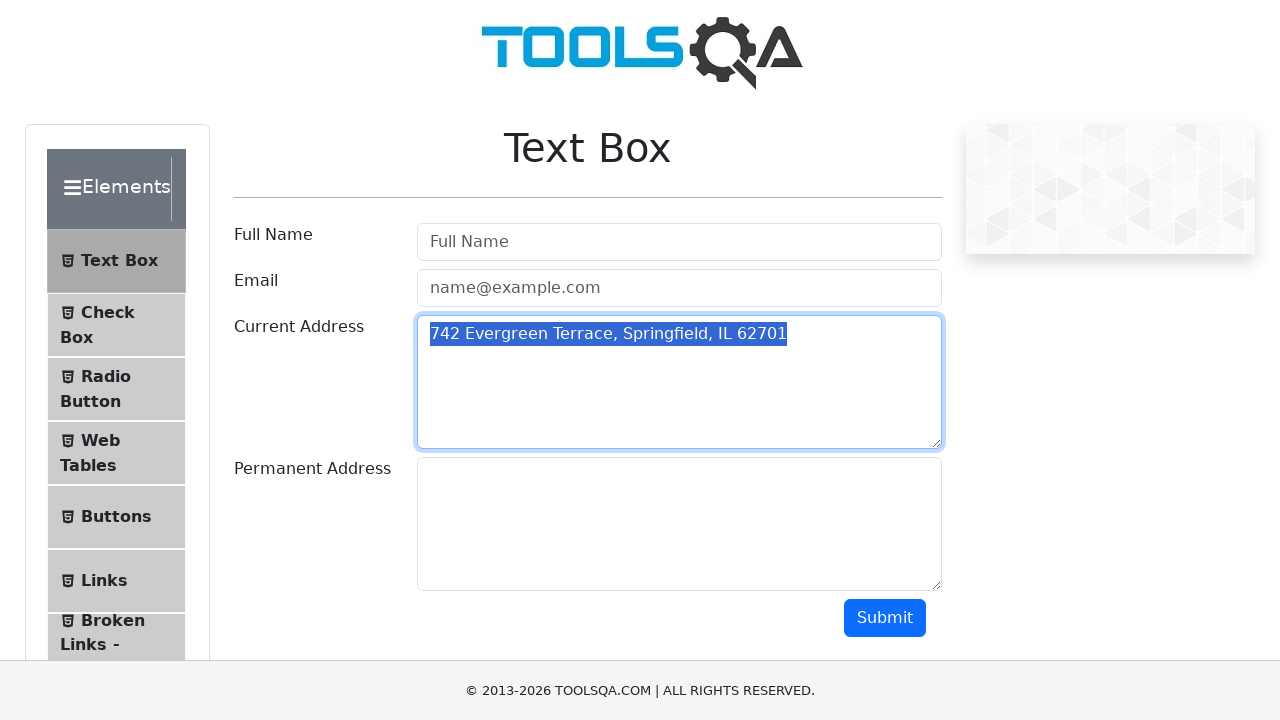

Clicked on permanent address input field at (679, 524) on #permanentAddress
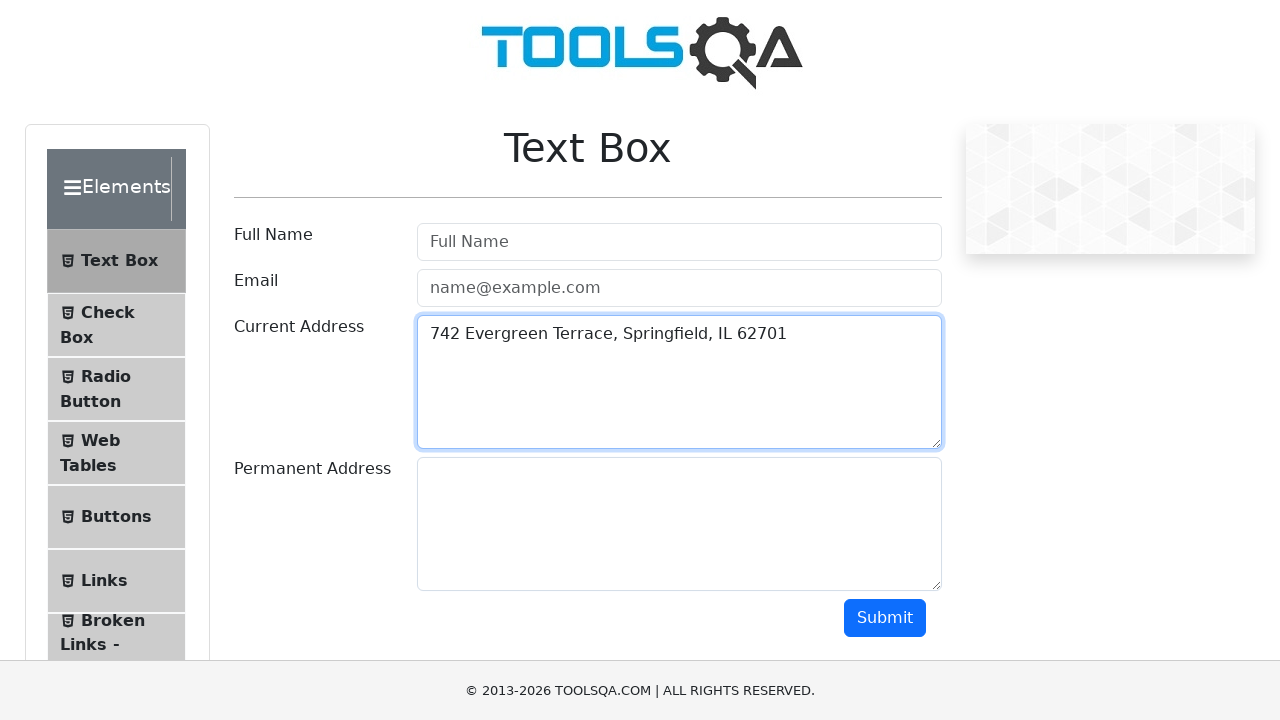

Pasted copied address into permanent address field using Ctrl+V on #permanentAddress
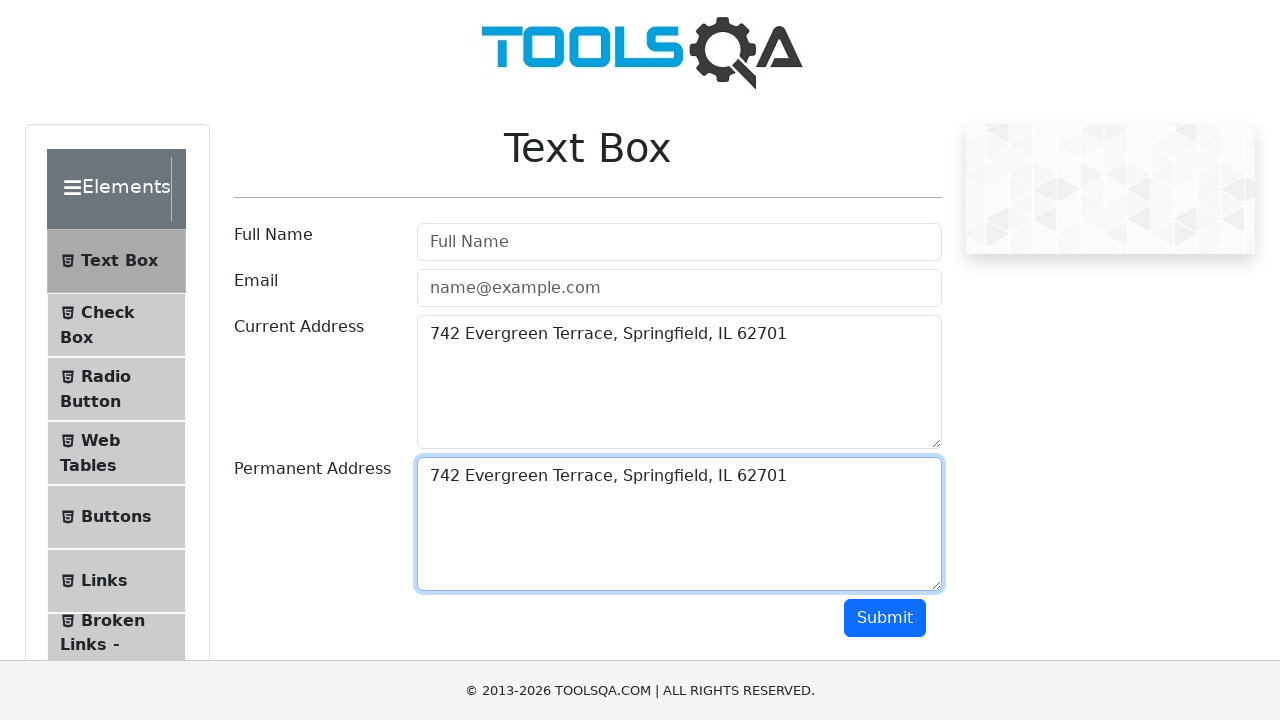

Waited 500ms for paste operation to complete
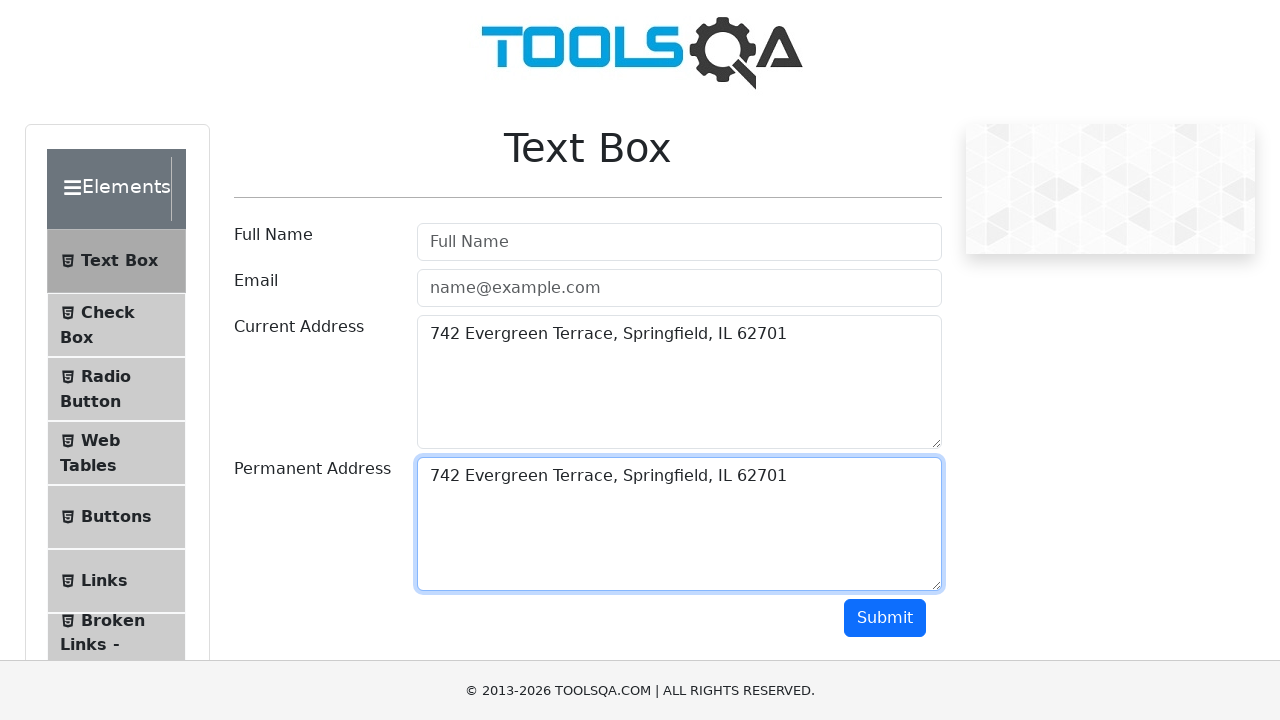

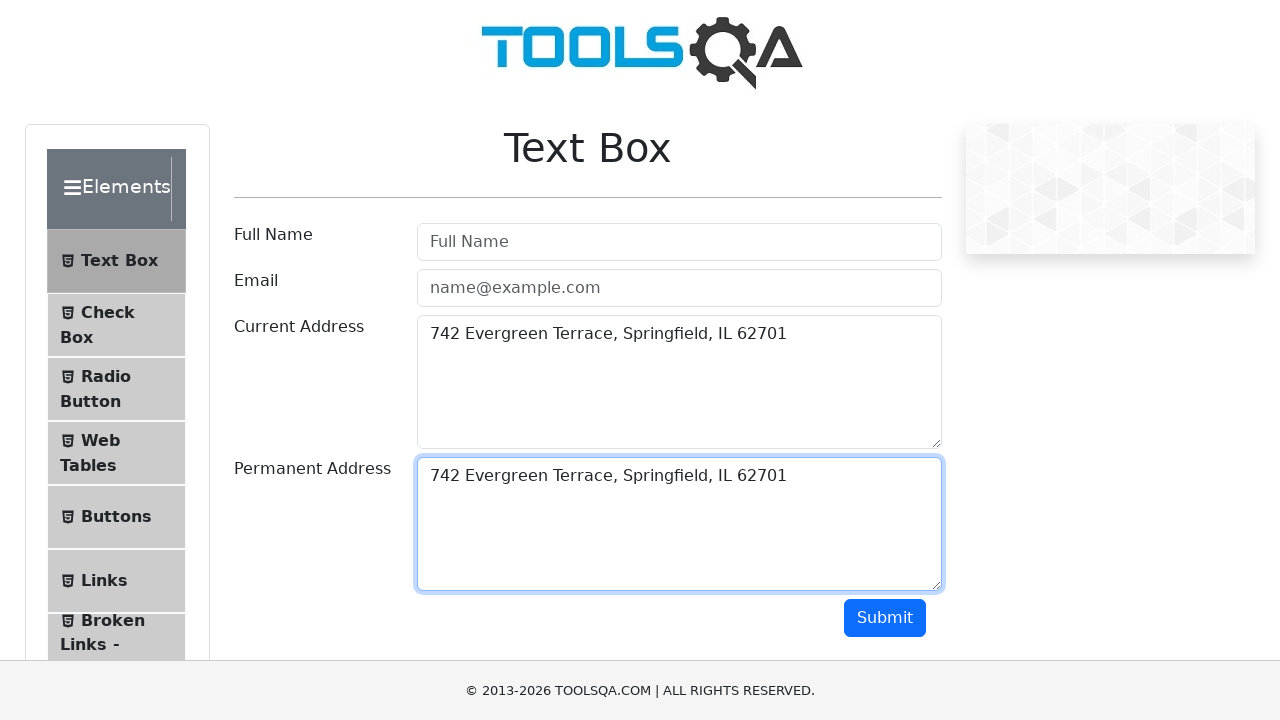